Tests the division functionality on calculatorpi.com by entering two numbers, clicking the divide operator, and verifying the result

Starting URL: https://calculatorpi.com/

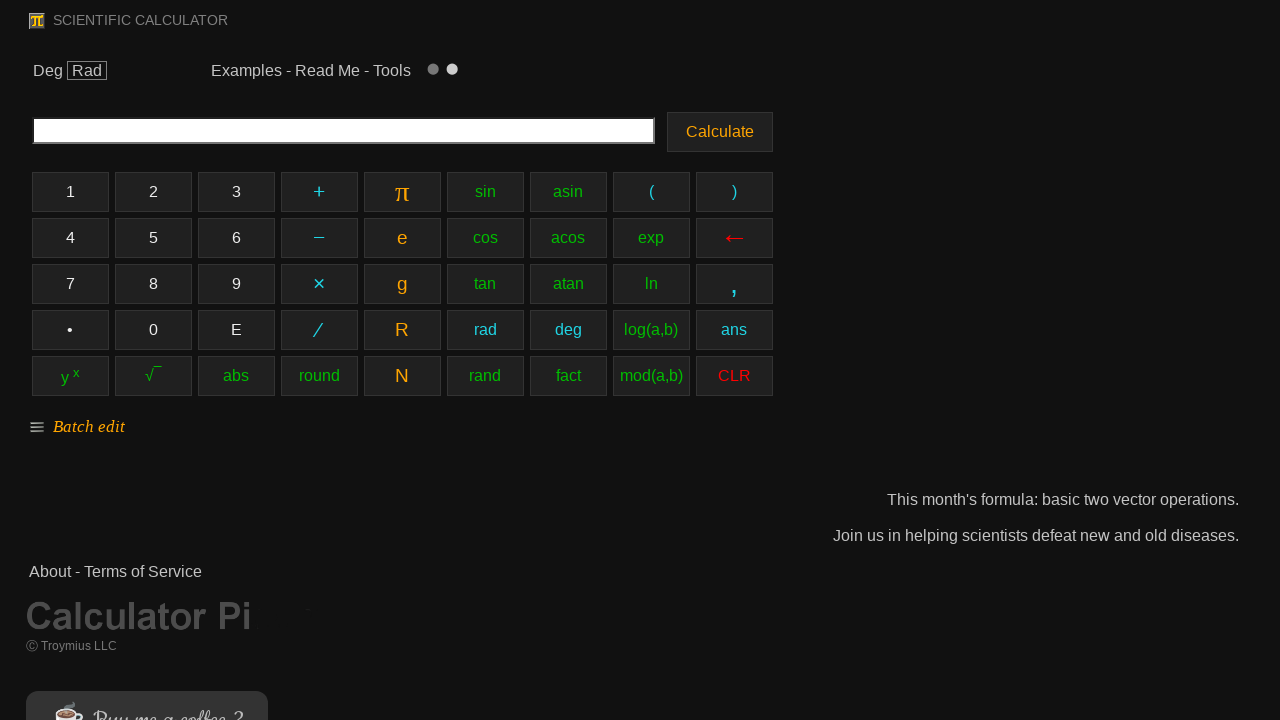

Clicked number button '1' at (70, 192) on xpath=//td[@class='keyb']/button[contains(text(),'1')]
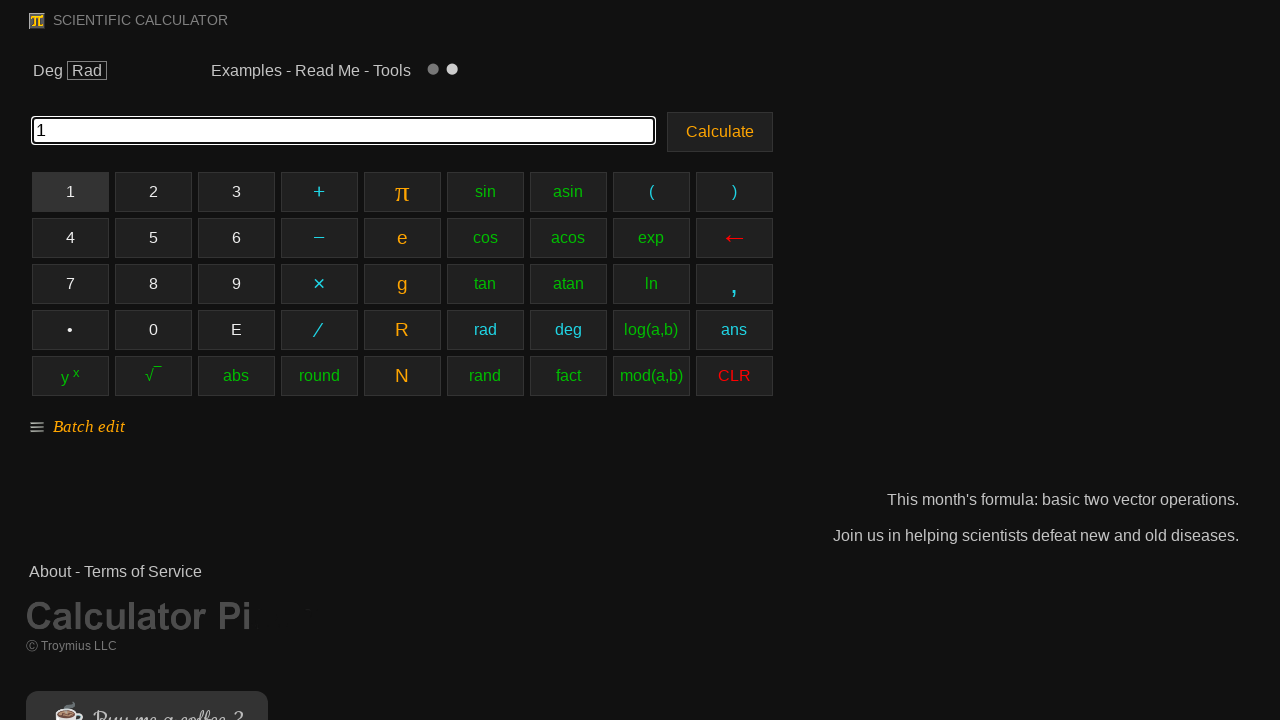

Clicked number button '0' at (153, 330) on xpath=//td[@class='keyb']/button[contains(text(),'0')]
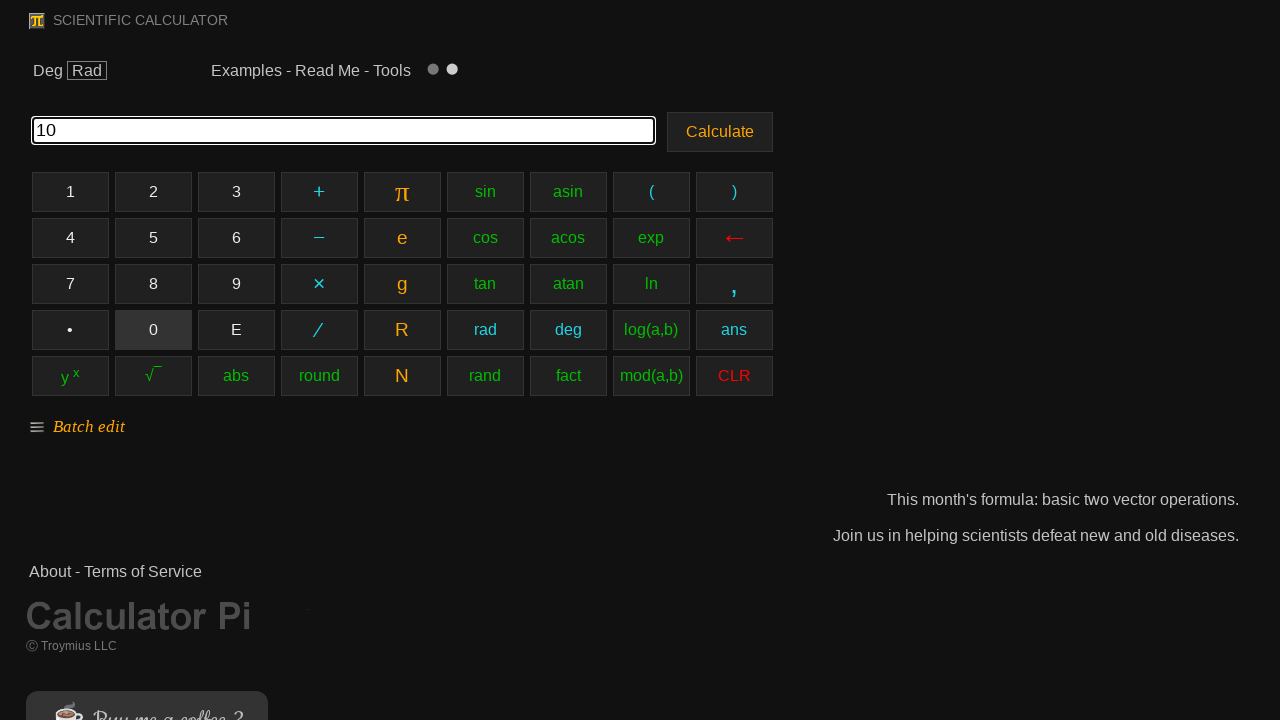

Clicked number button '0' at (153, 330) on xpath=//td[@class='keyb']/button[contains(text(),'0')]
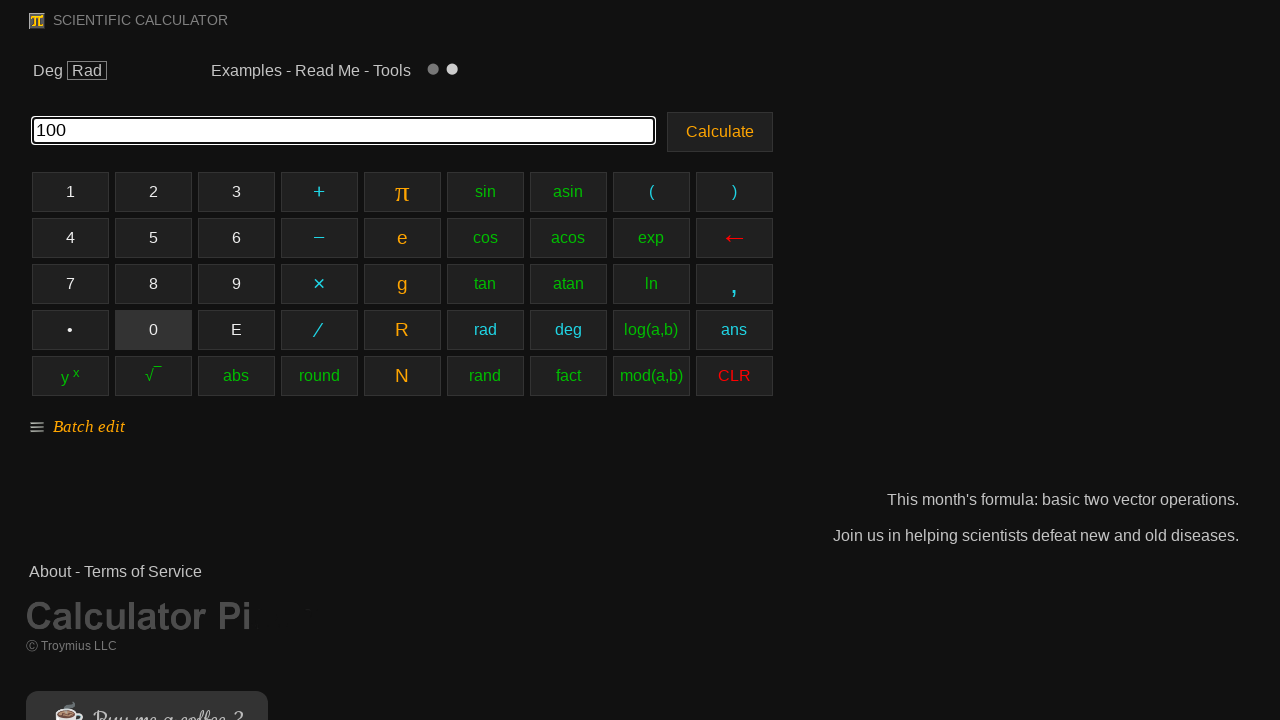

Clicked decimal point button at (70, 330) on xpath=//*[@class = 'btn_num' and contains(text(), '•')]
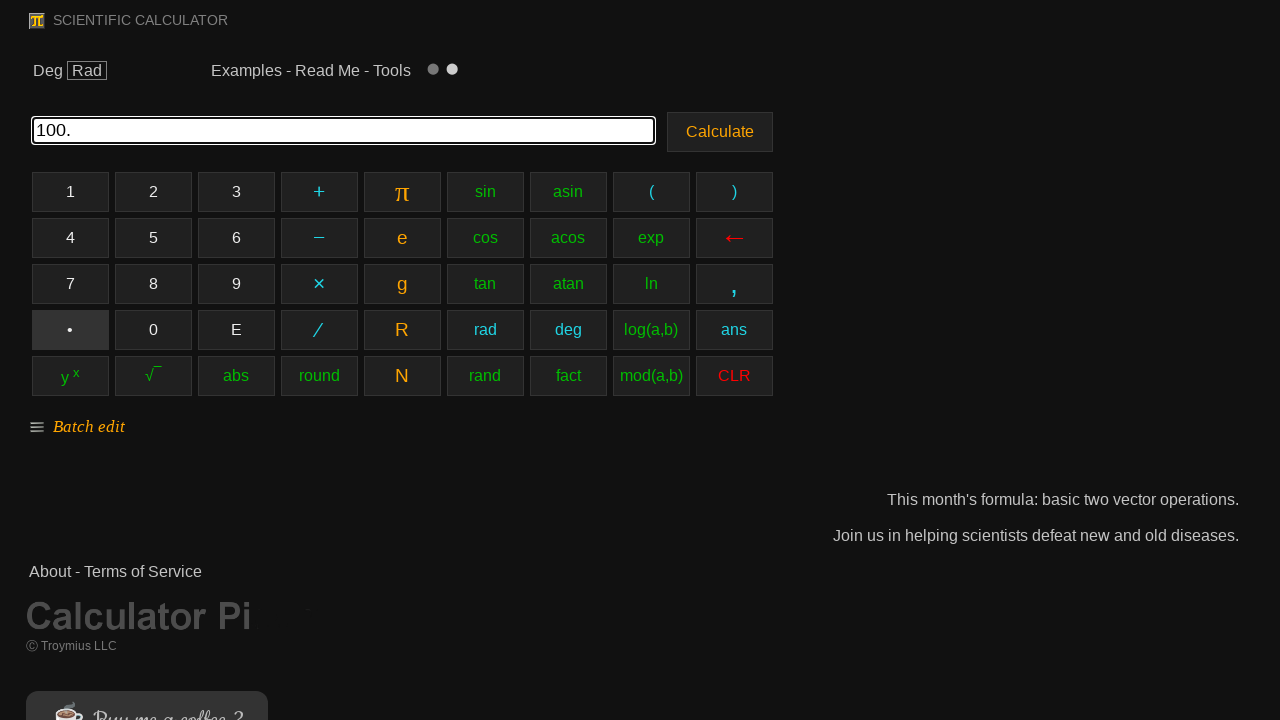

Clicked number button '0' at (153, 330) on xpath=//td[@class='keyb']/button[contains(text(),'0')]
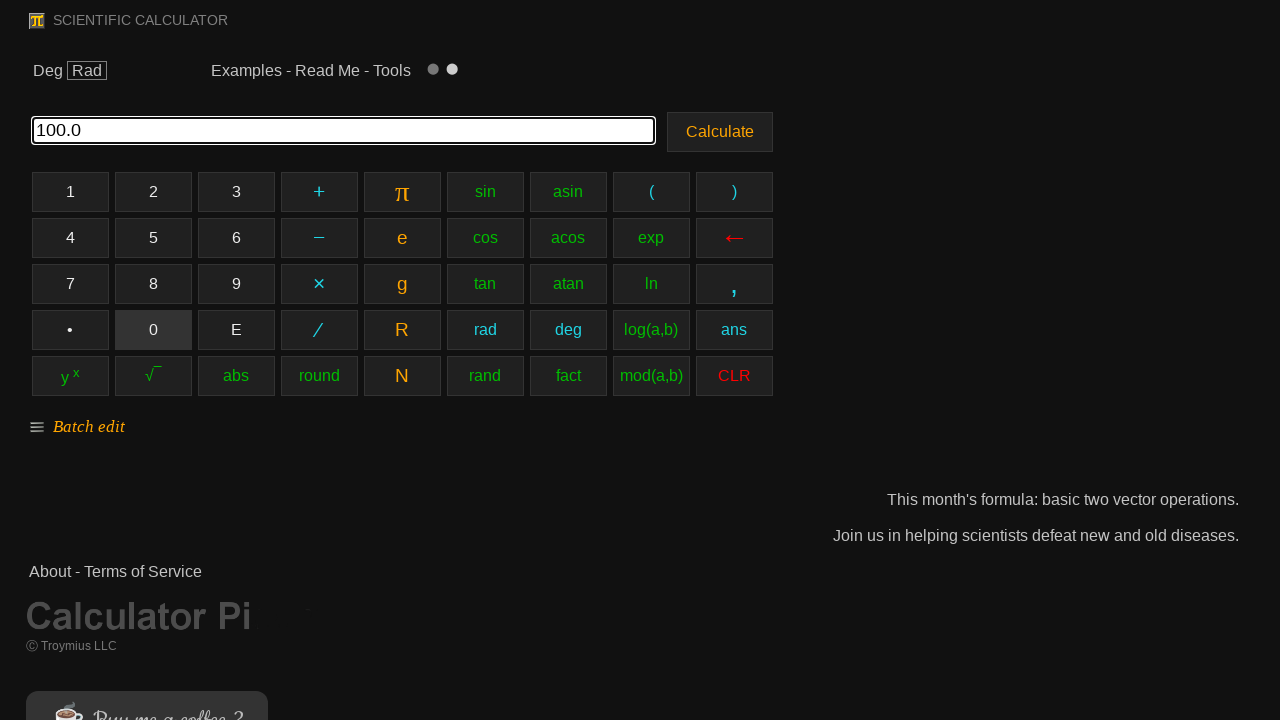

Clicked divide operator '∕' at (319, 330) on xpath=//td[@class='keyb']/button[contains(text(),'∕')]
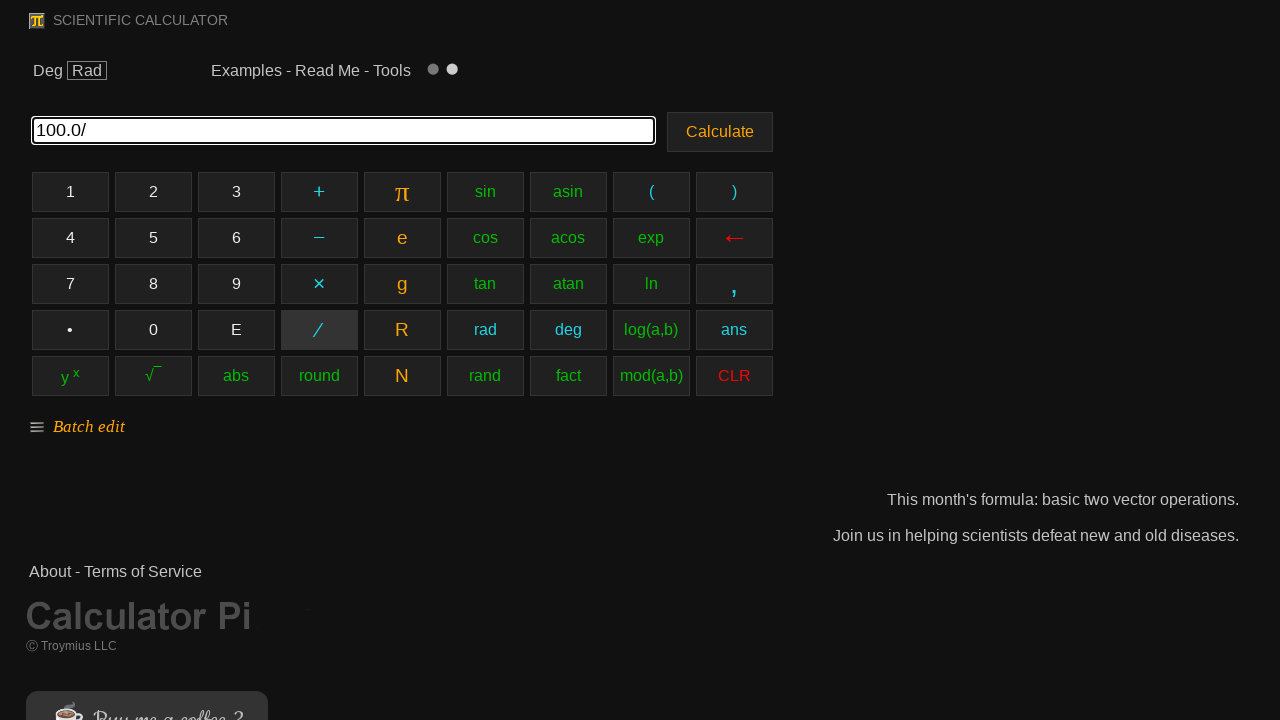

Clicked number button '4' at (70, 238) on xpath=//td[@class='keyb']/button[contains(text(),'4')]
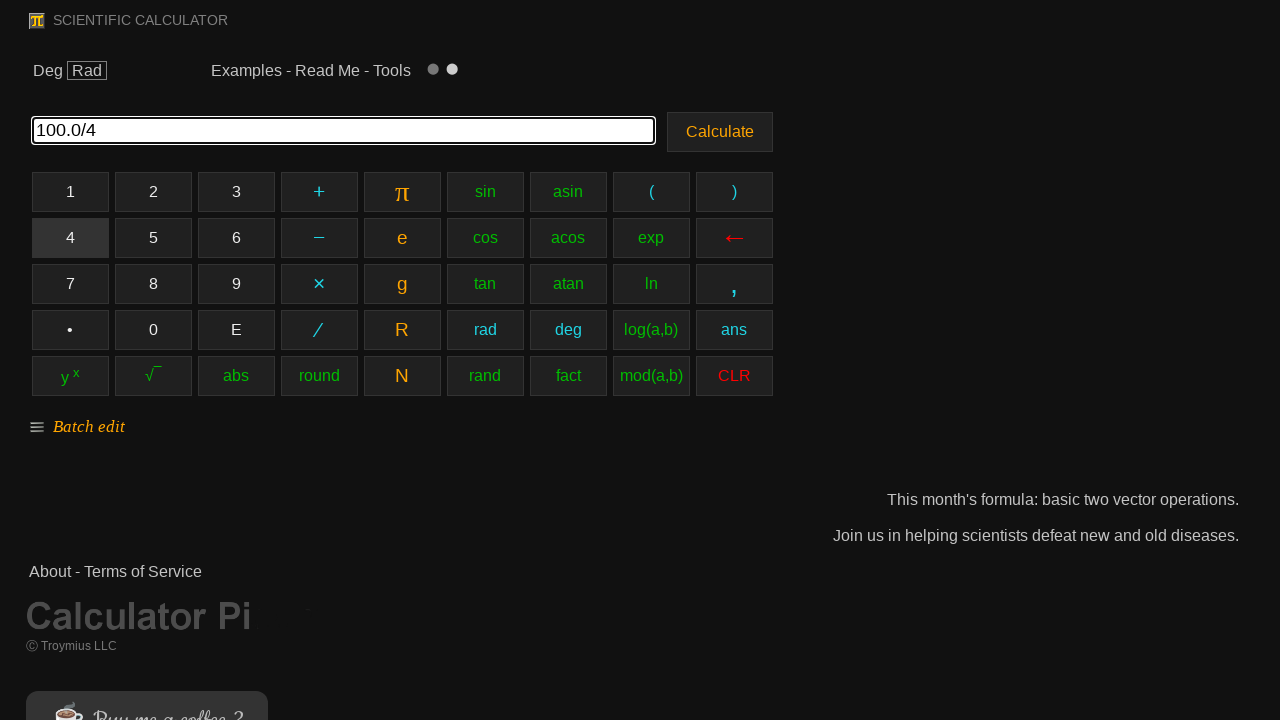

Clicked decimal point button at (70, 330) on xpath=//*[@class = 'btn_num' and contains(text(), '•')]
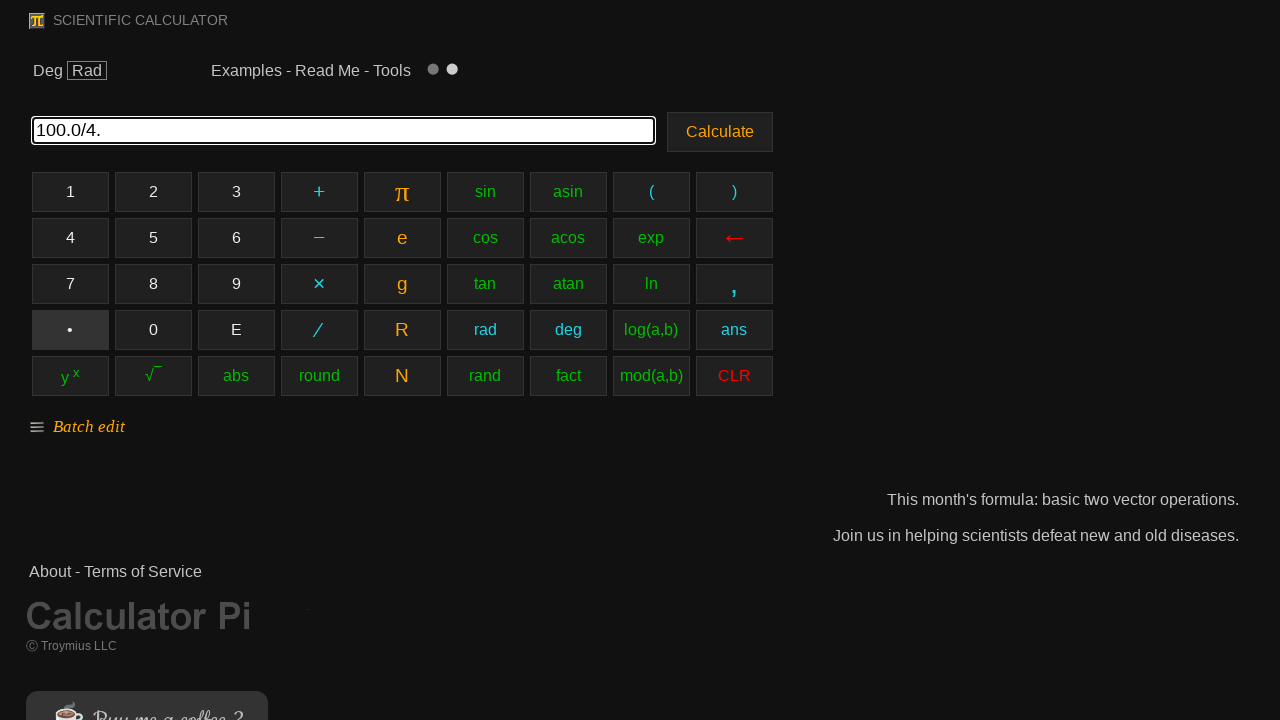

Clicked number button '0' at (153, 330) on xpath=//td[@class='keyb']/button[contains(text(),'0')]
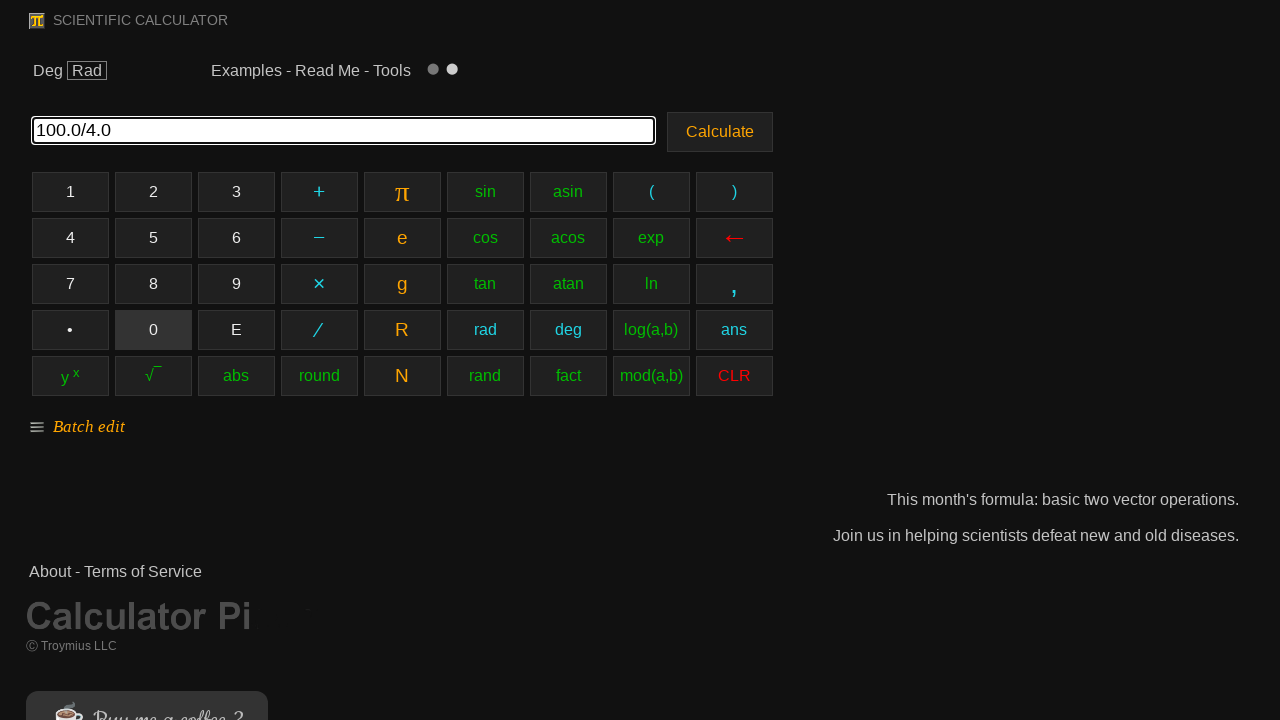

Clicked calculate button to compute division result at (720, 132) on xpath=//*[@type = 'SUBMIT']
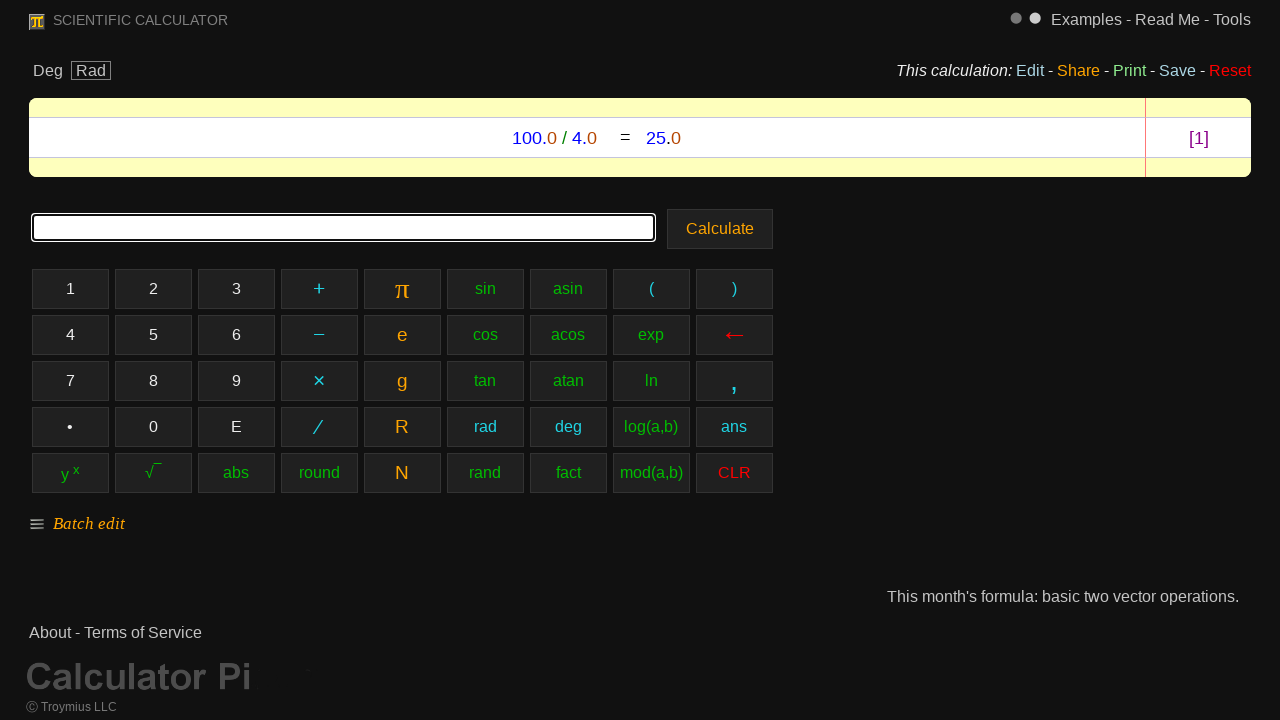

Result appeared and verified division was completed
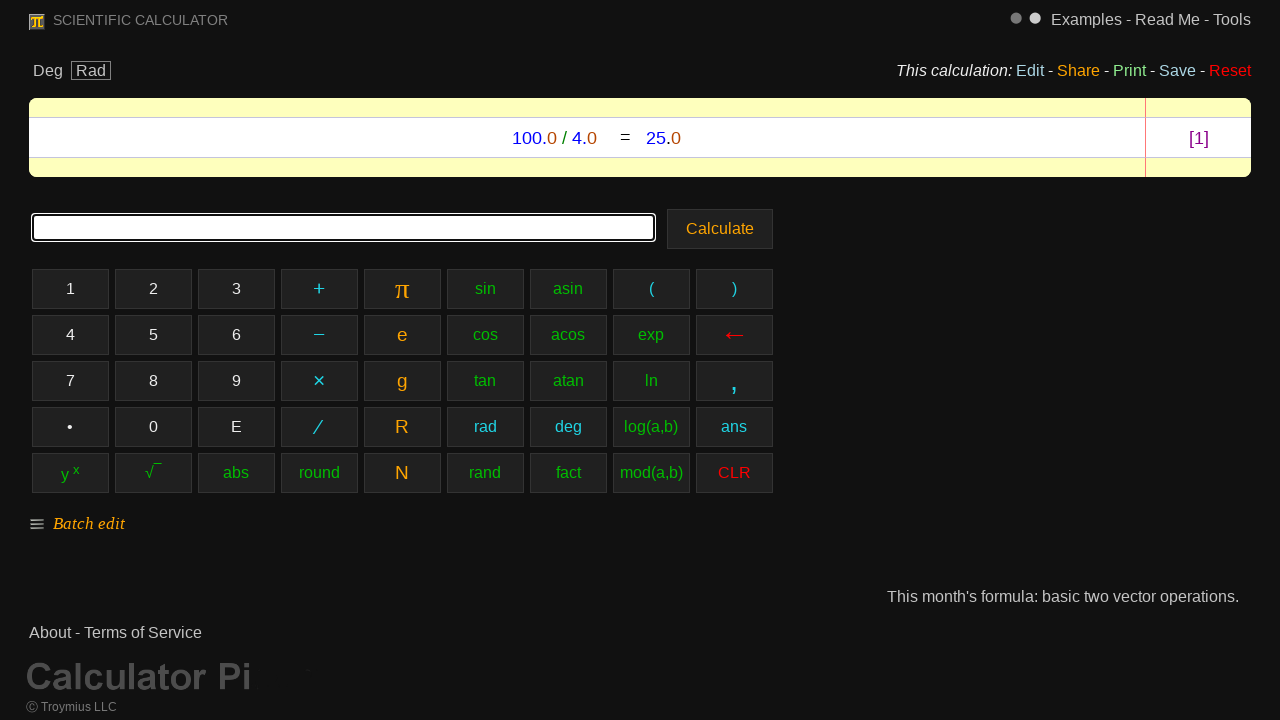

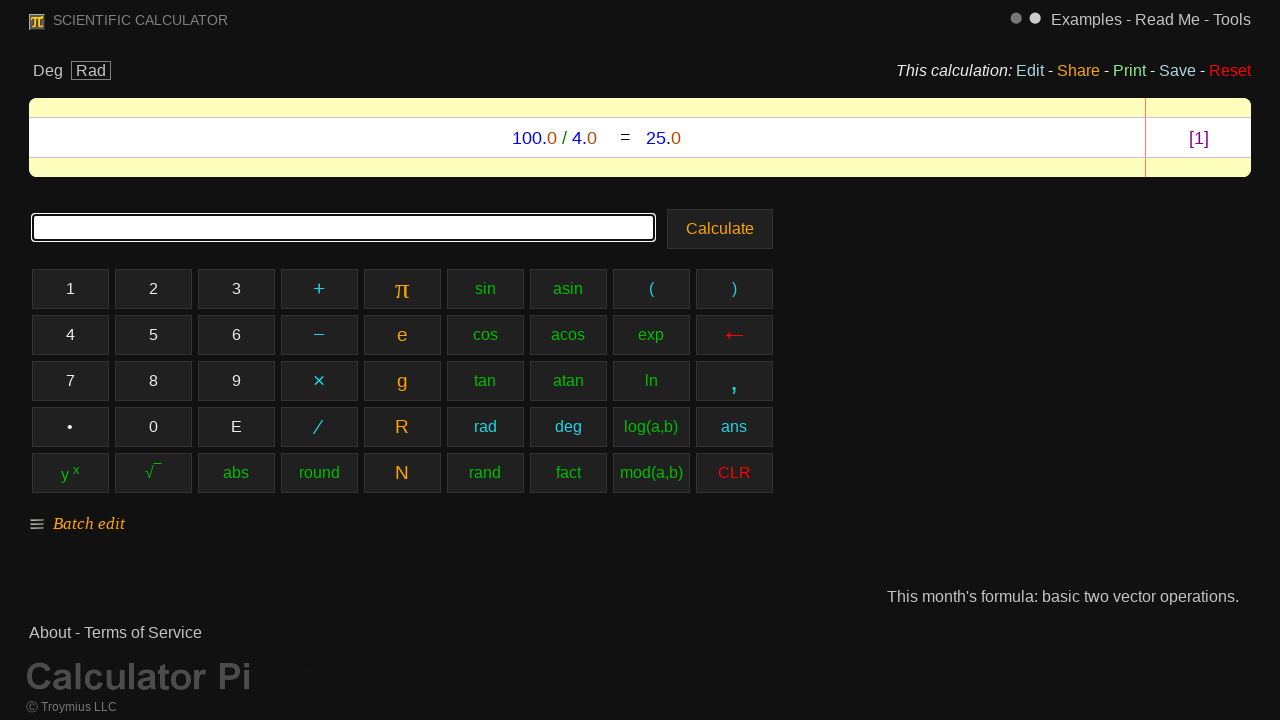